Opens the UBRR bank website and verifies that the page contains the bank's name text

Starting URL: https://www.ubrr.ru/

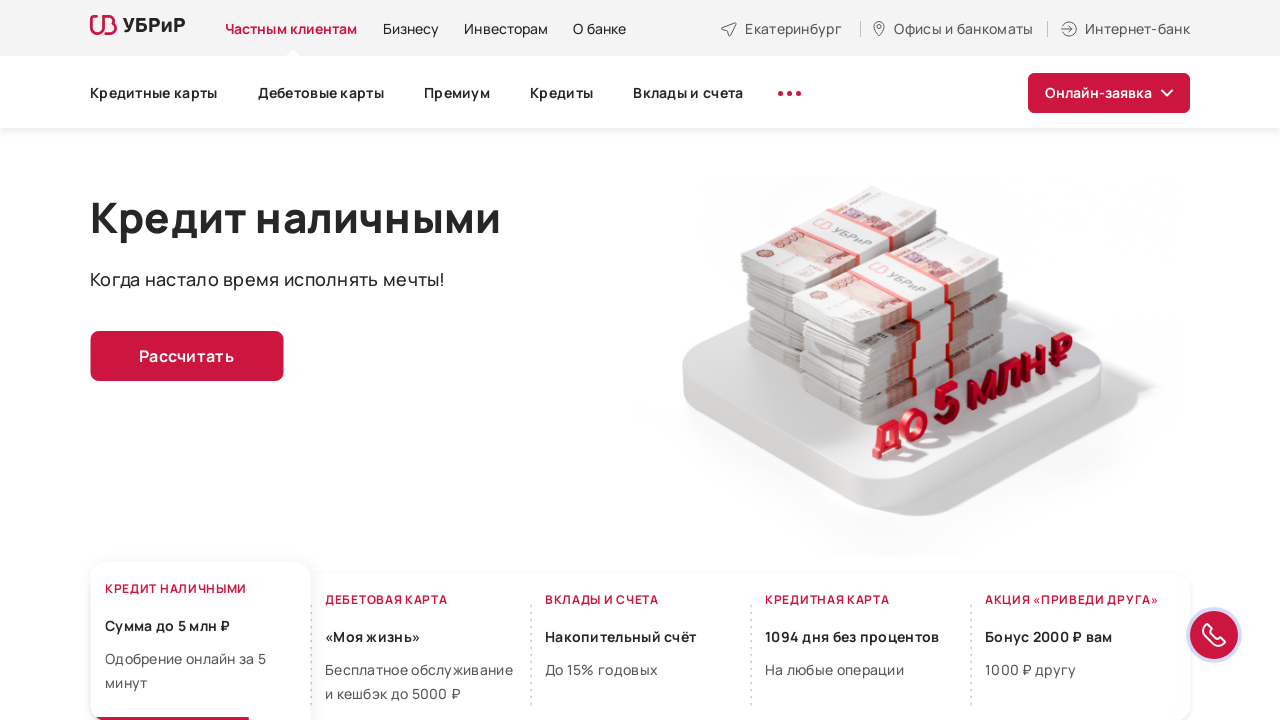

Waited for page body to load
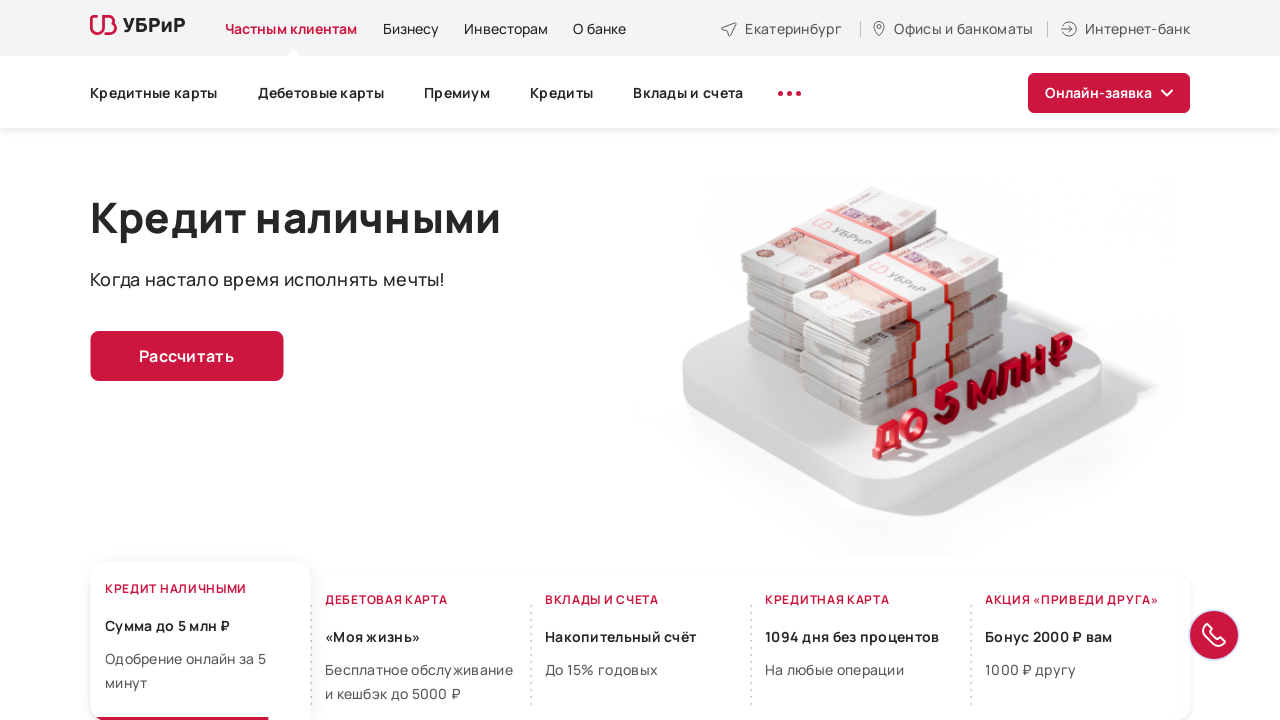

Verified that UBRR bank name 'Уральский банк реконструкции и развития' is present on the page
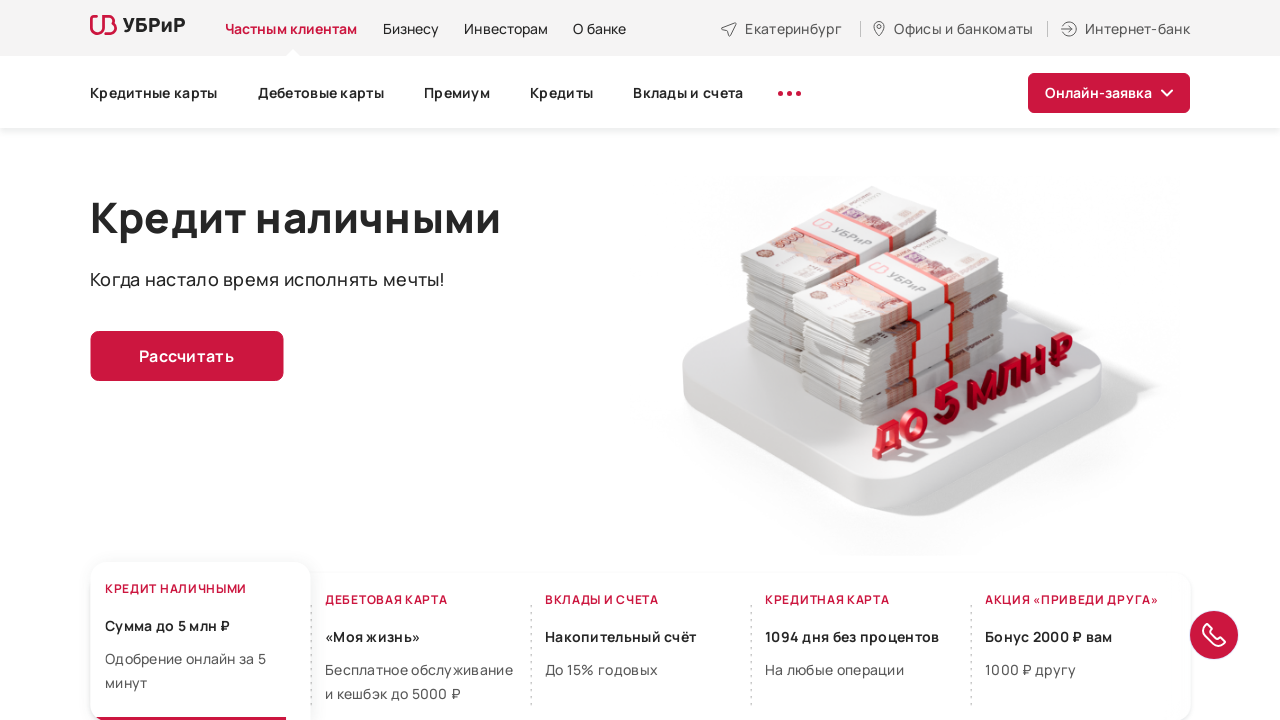

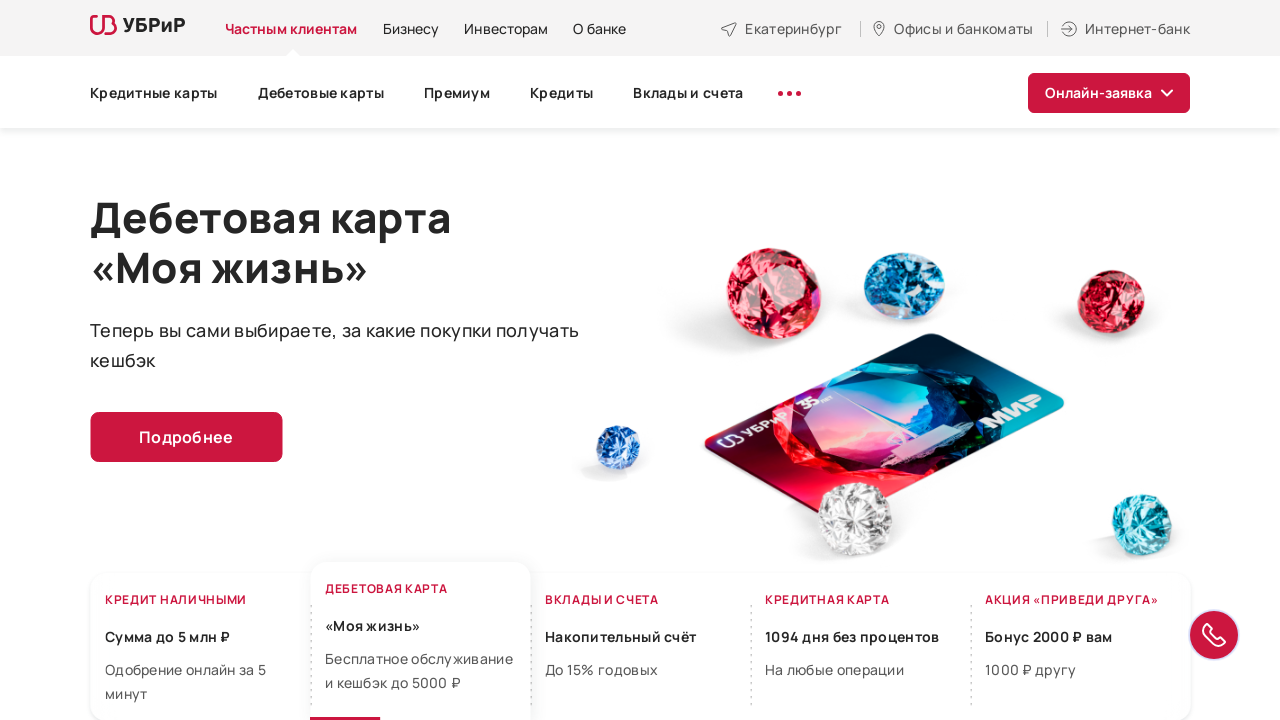